Tests checkbox functionality by verifying initial unchecked state, checking the checkbox, and verifying it becomes checked

Starting URL: https://demo.automationtesting.in/Register.html

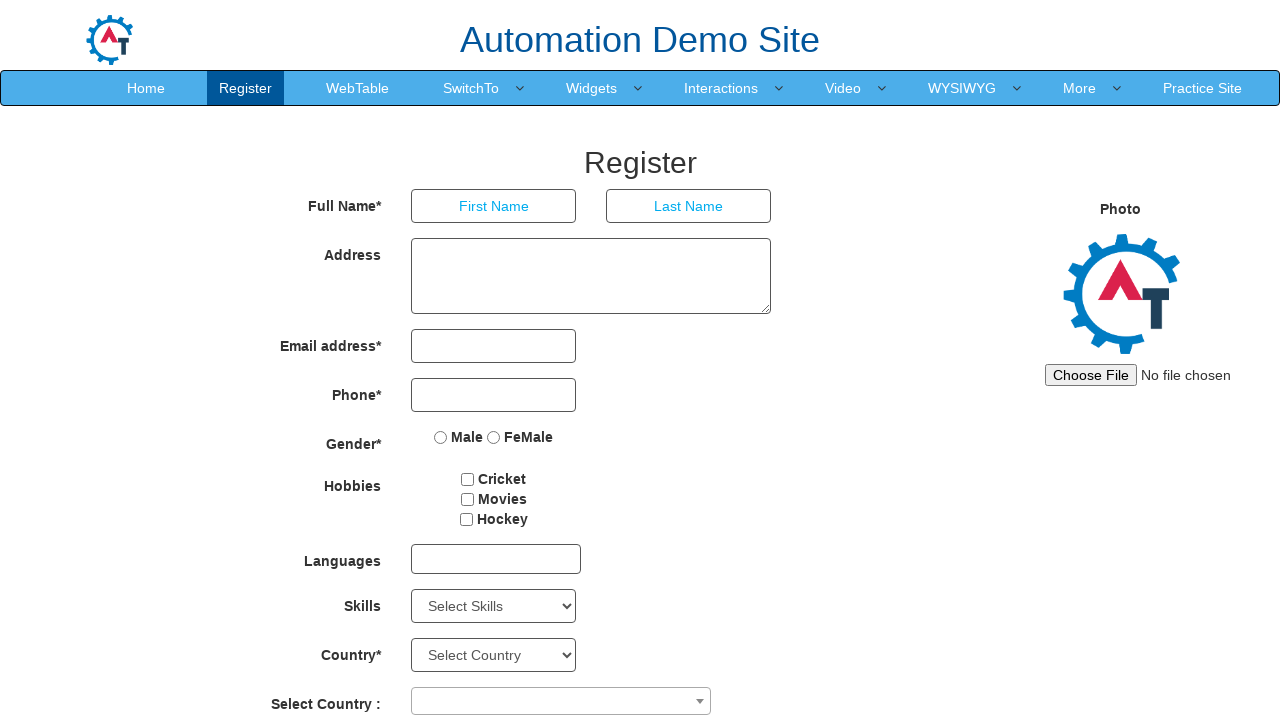

Located checkbox element with id 'checkbox1'
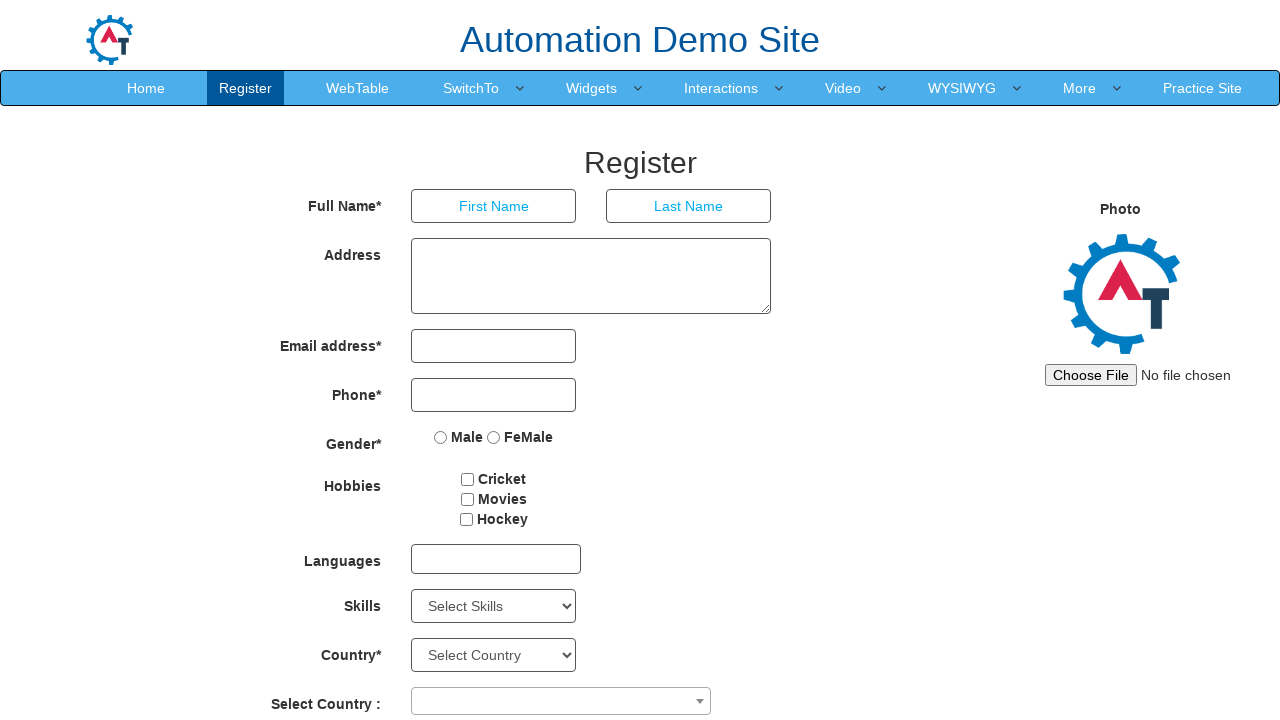

Verified checkbox is initially unchecked
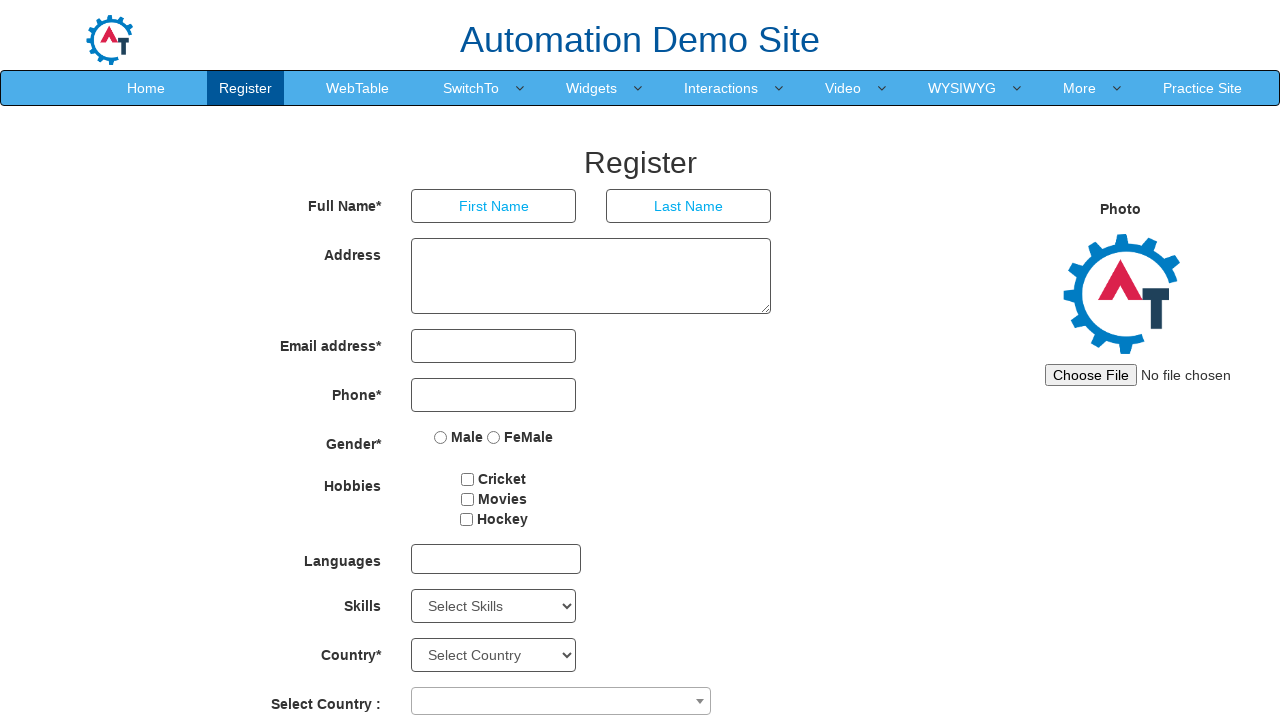

Checked the checkbox at (468, 479) on #checkbox1
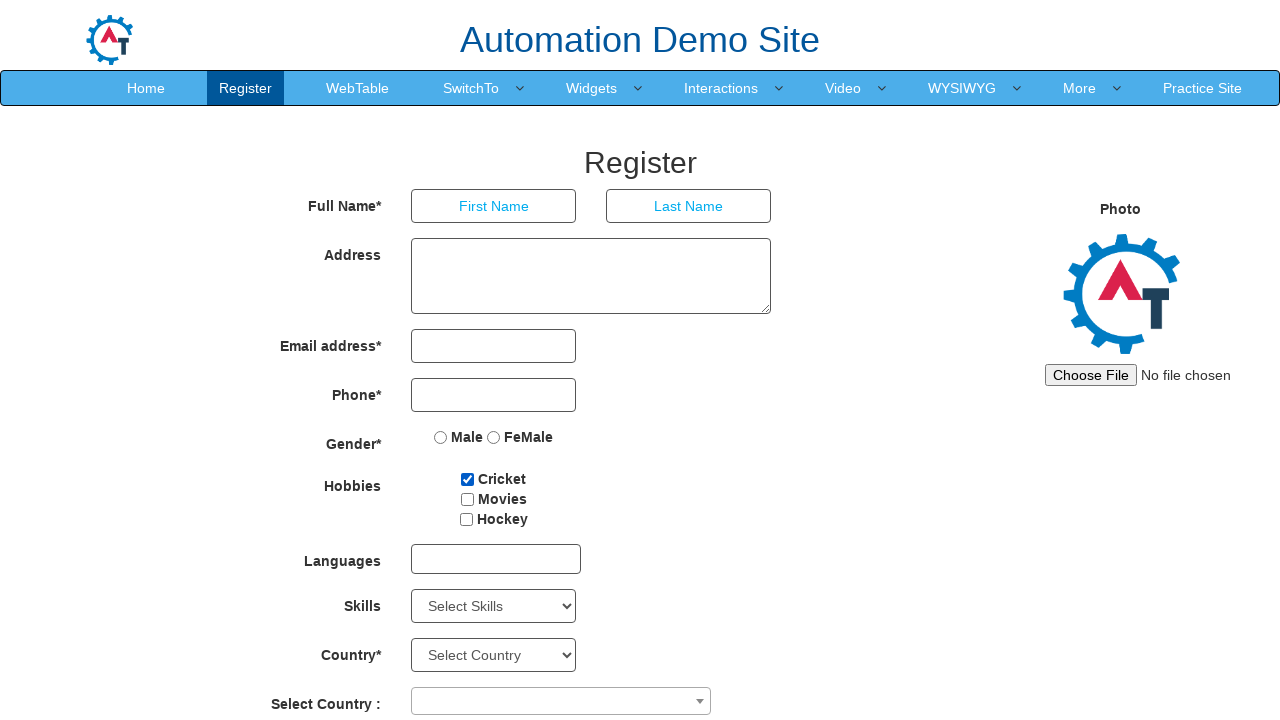

Verified checkbox is now checked
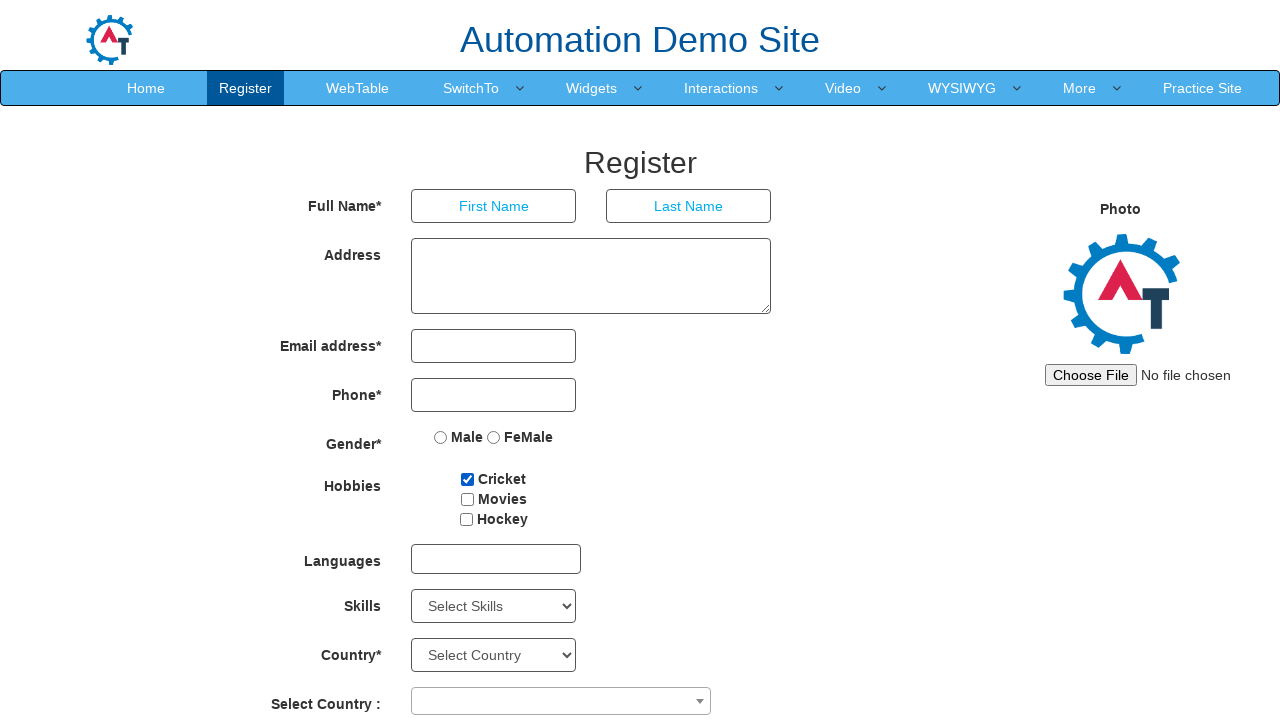

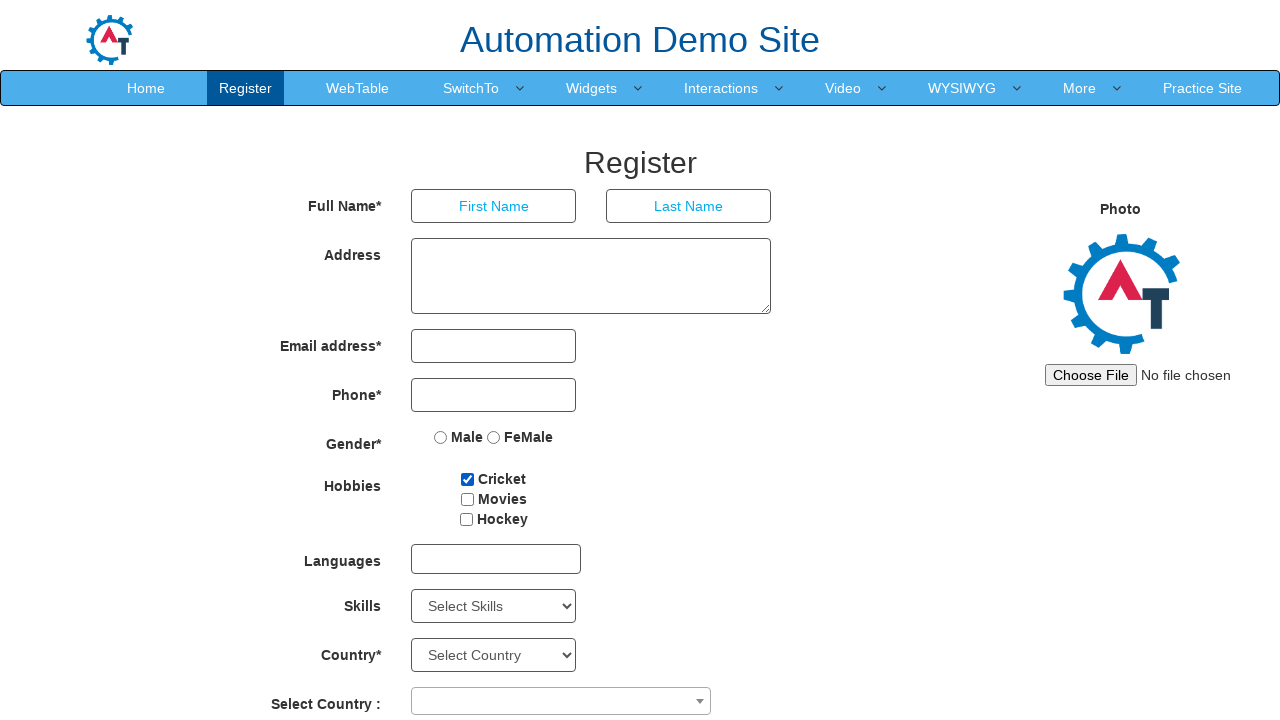